Tests a text box form by filling in name, email, current address, and permanent address fields, then submitting the form and verifying the output displays correctly.

Starting URL: https://demoqa.com/text-box

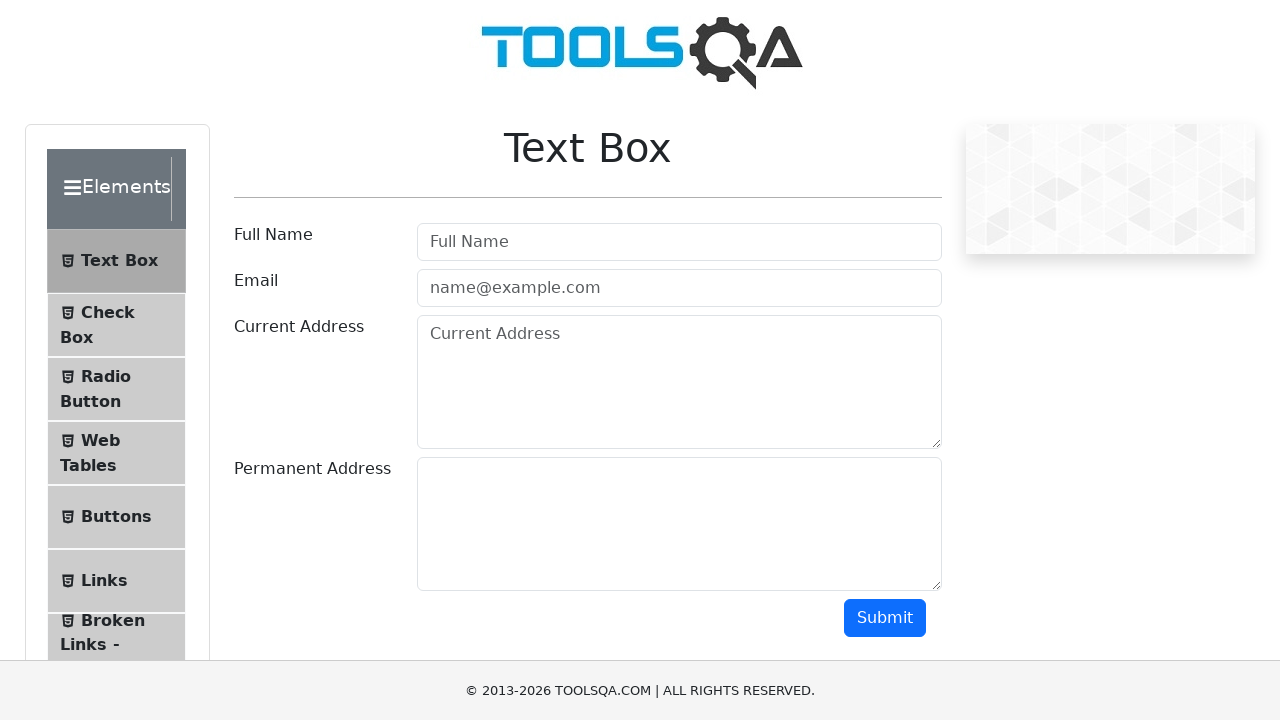

Filled in name field with 'Le Duy' on input#userName
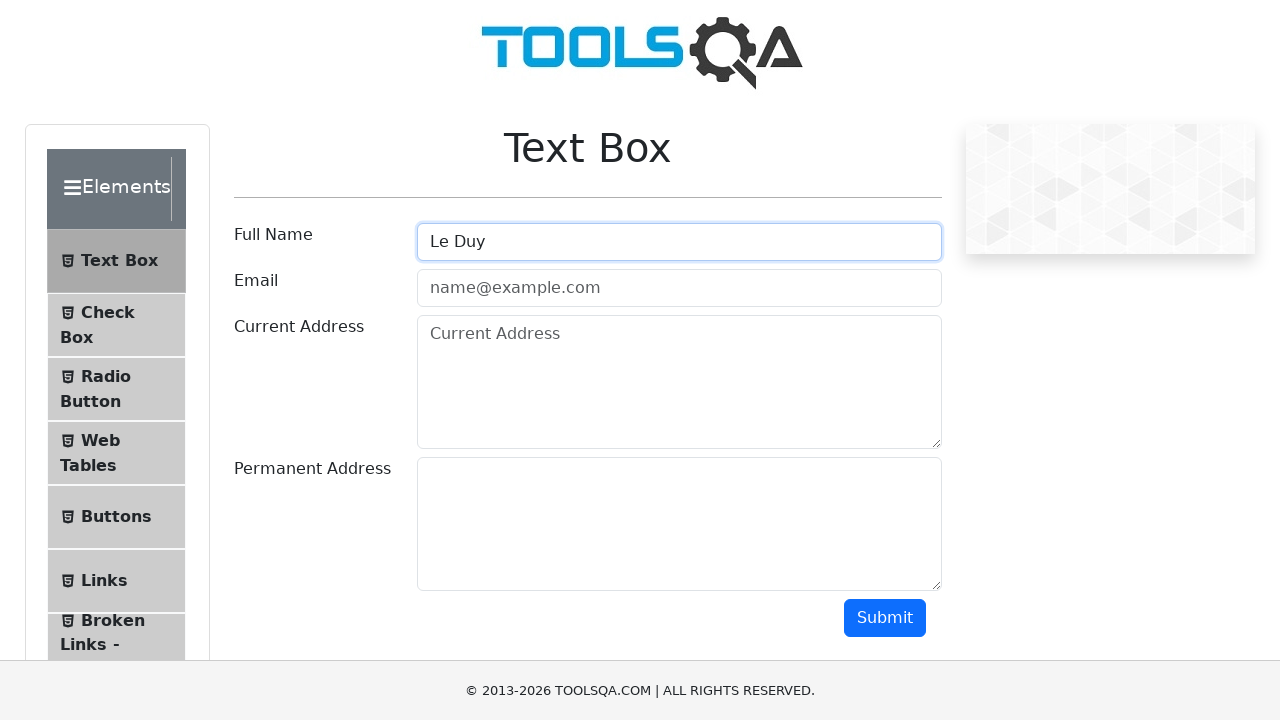

Filled in email field with 'duy@gmail.com' on input#userEmail
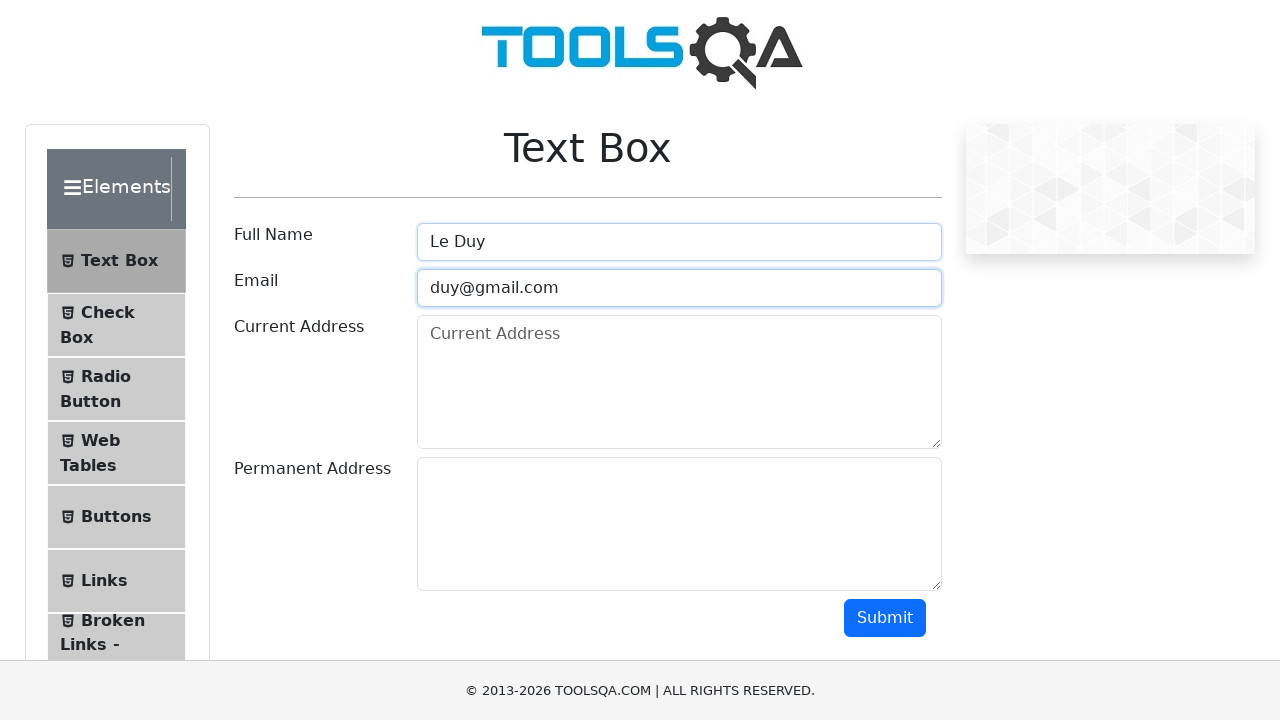

Filled in current address field with '18 binh hoa 15' on textarea#currentAddress
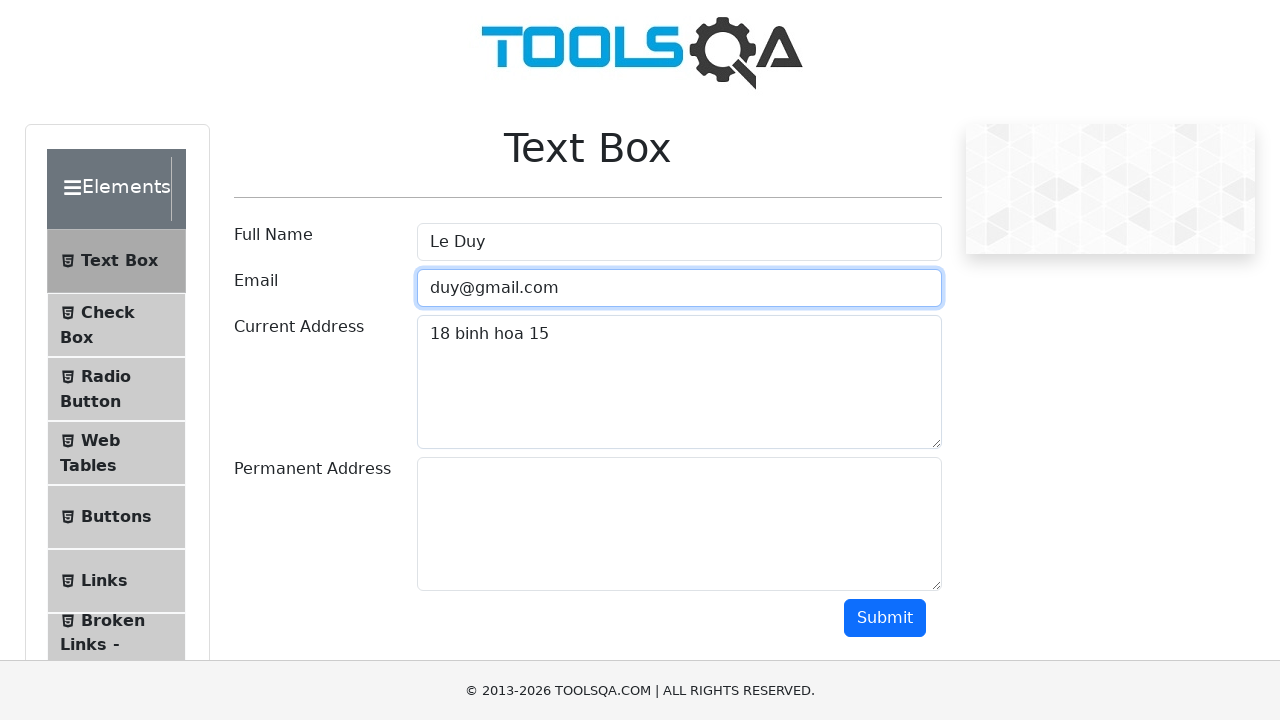

Filled in permanent address field with 'Khue Trung, Cam Le' on textarea#permanentAddress
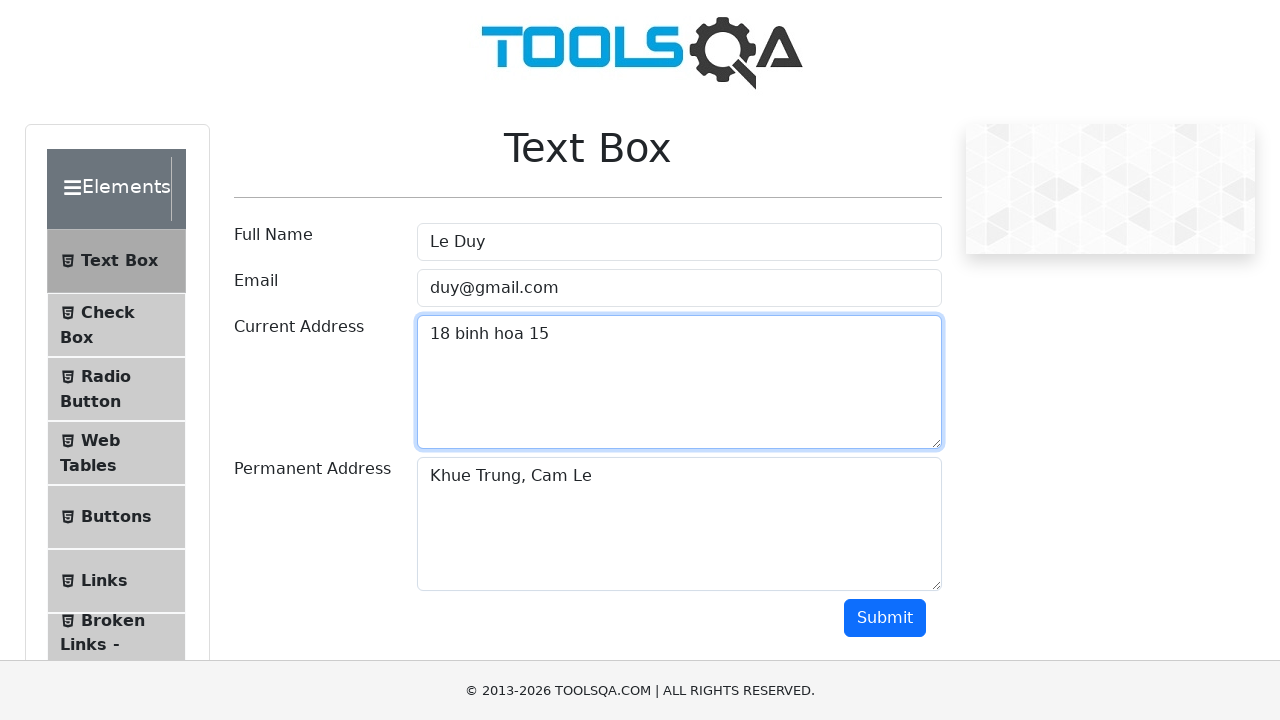

Scrolled submit button into view
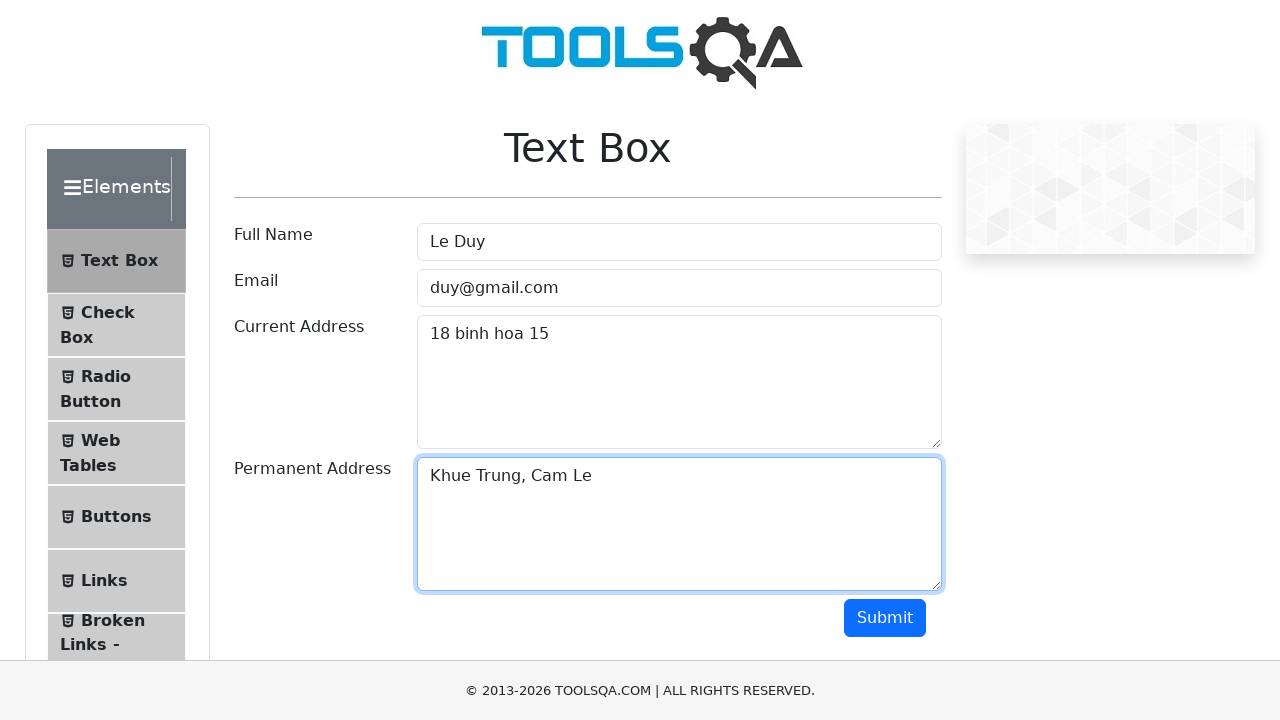

Clicked submit button to submit the form at (885, 618) on button#submit
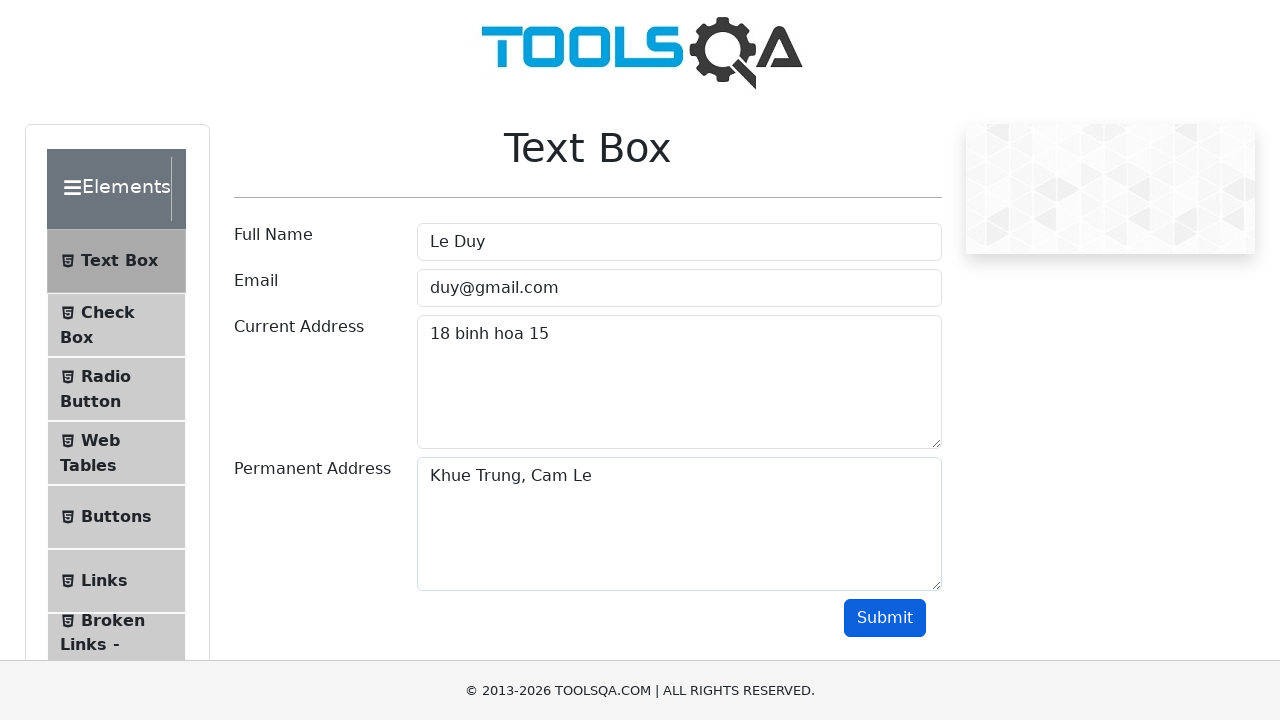

Output name field appeared
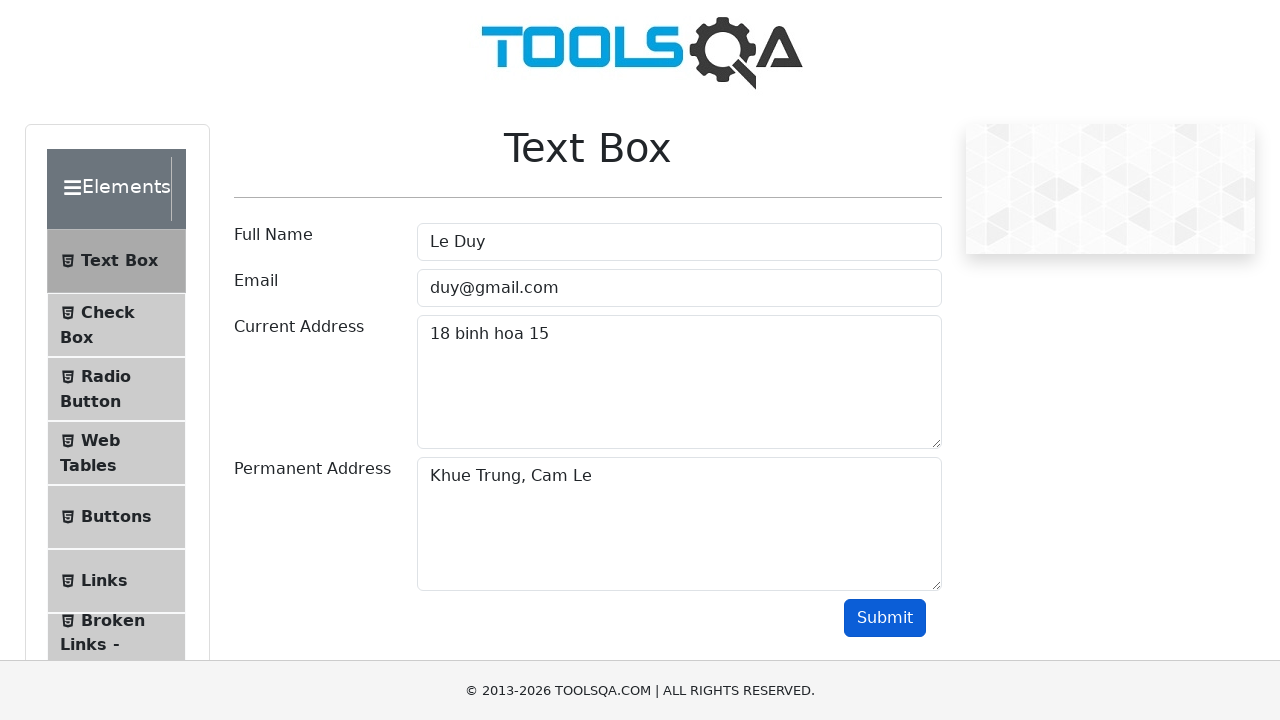

Output email field appeared
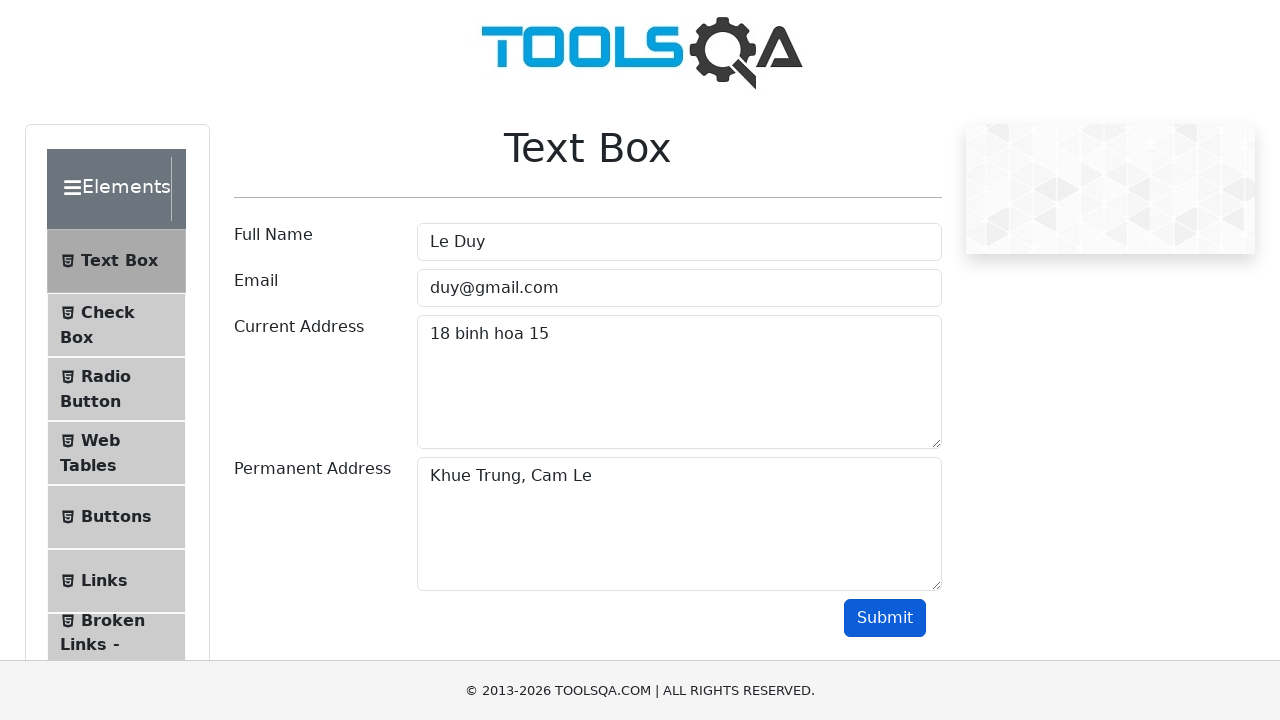

Retrieved output name text content
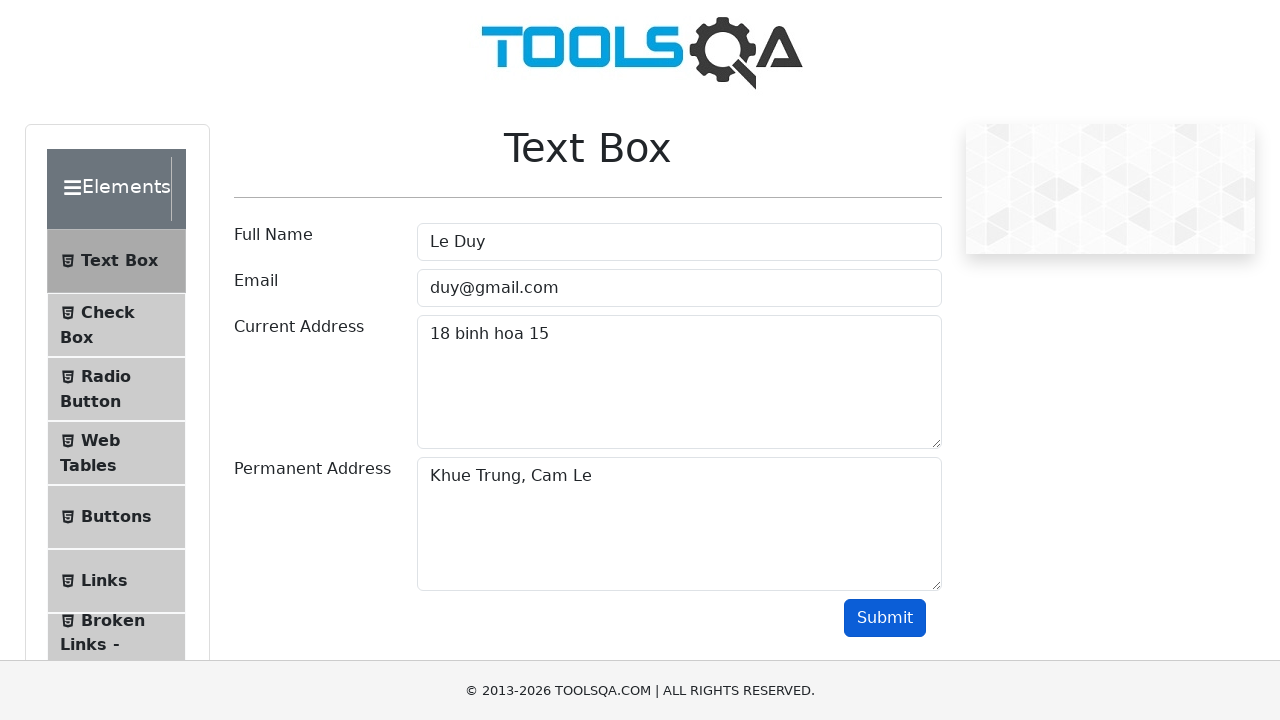

Retrieved output email text content
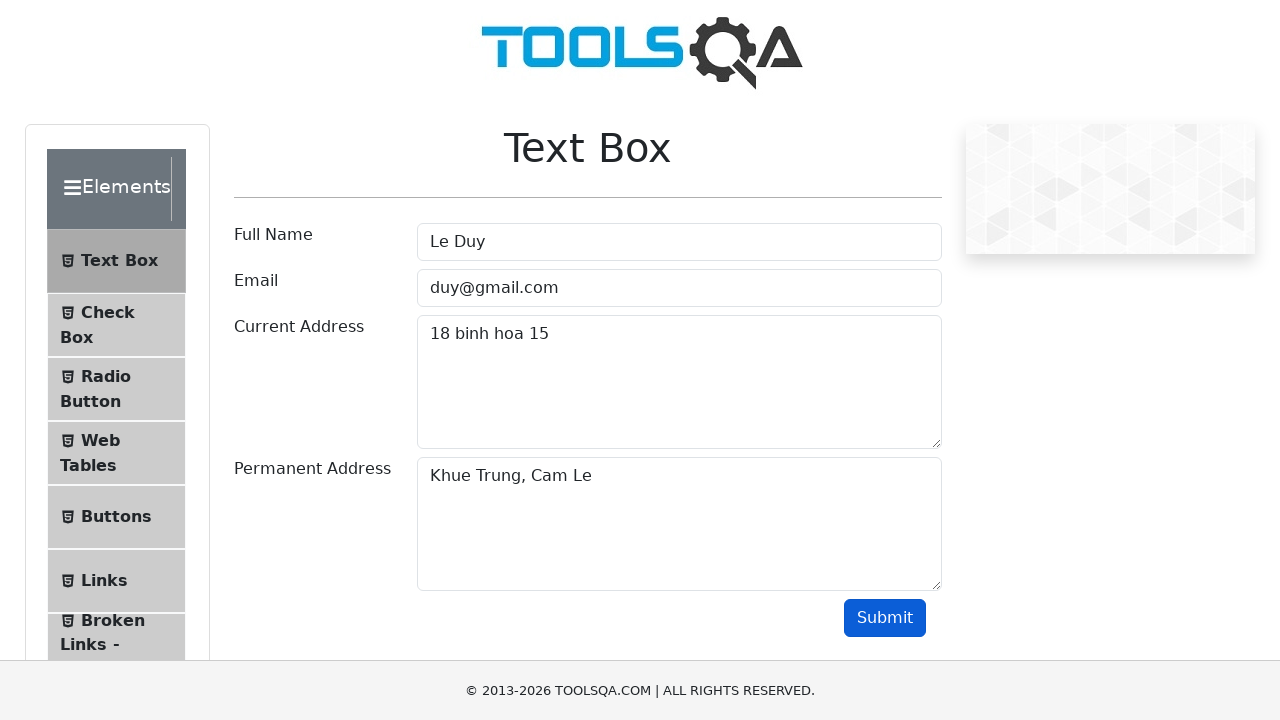

Verified output name contains 'Le Duy'
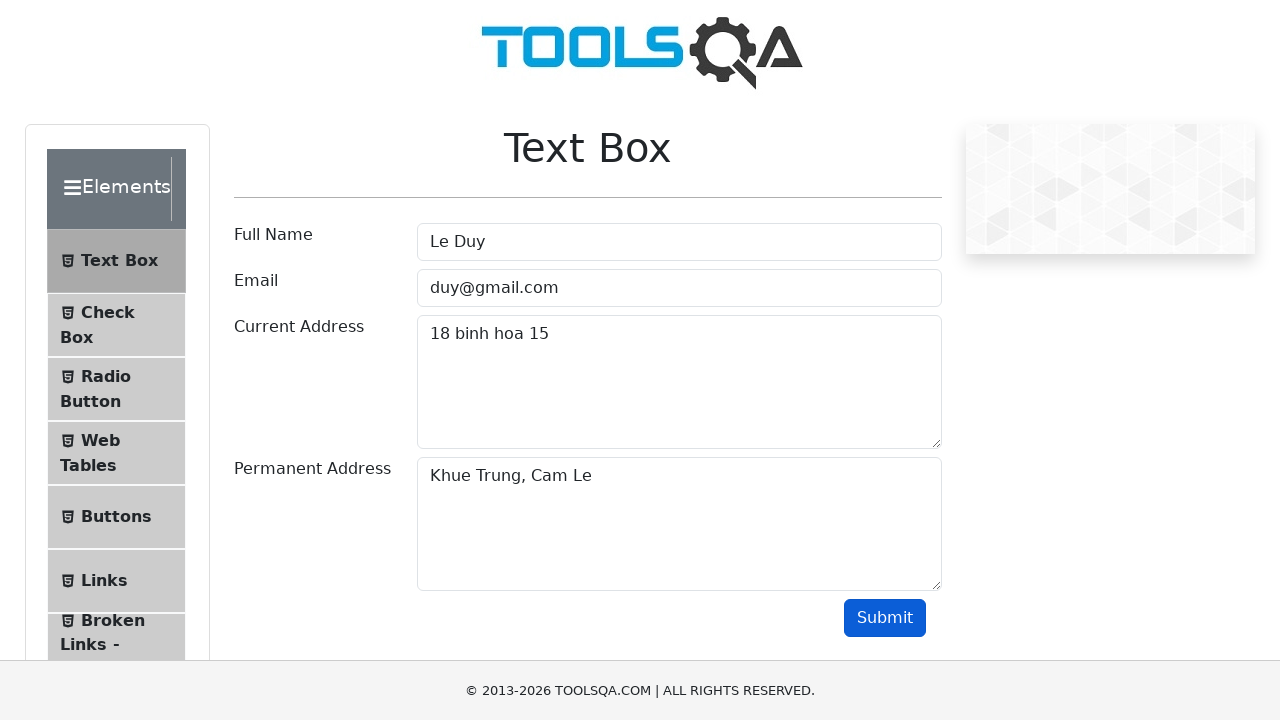

Verified output email contains 'duy@gmail.com'
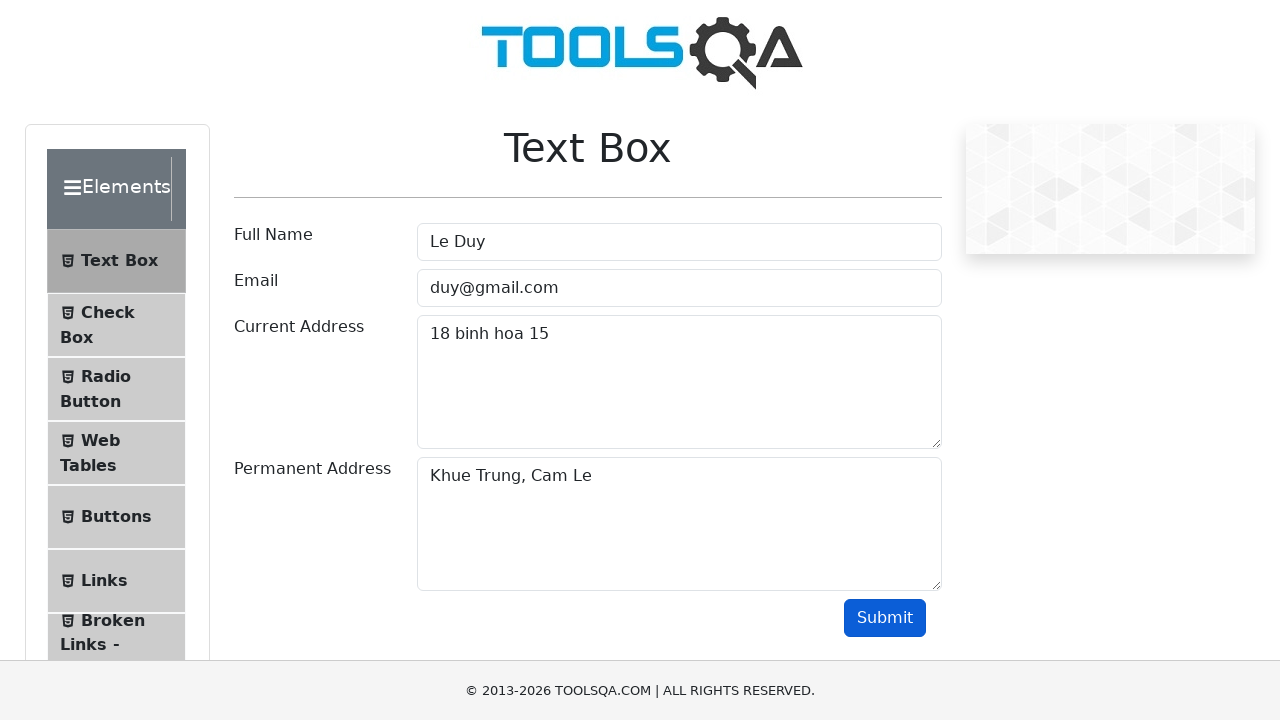

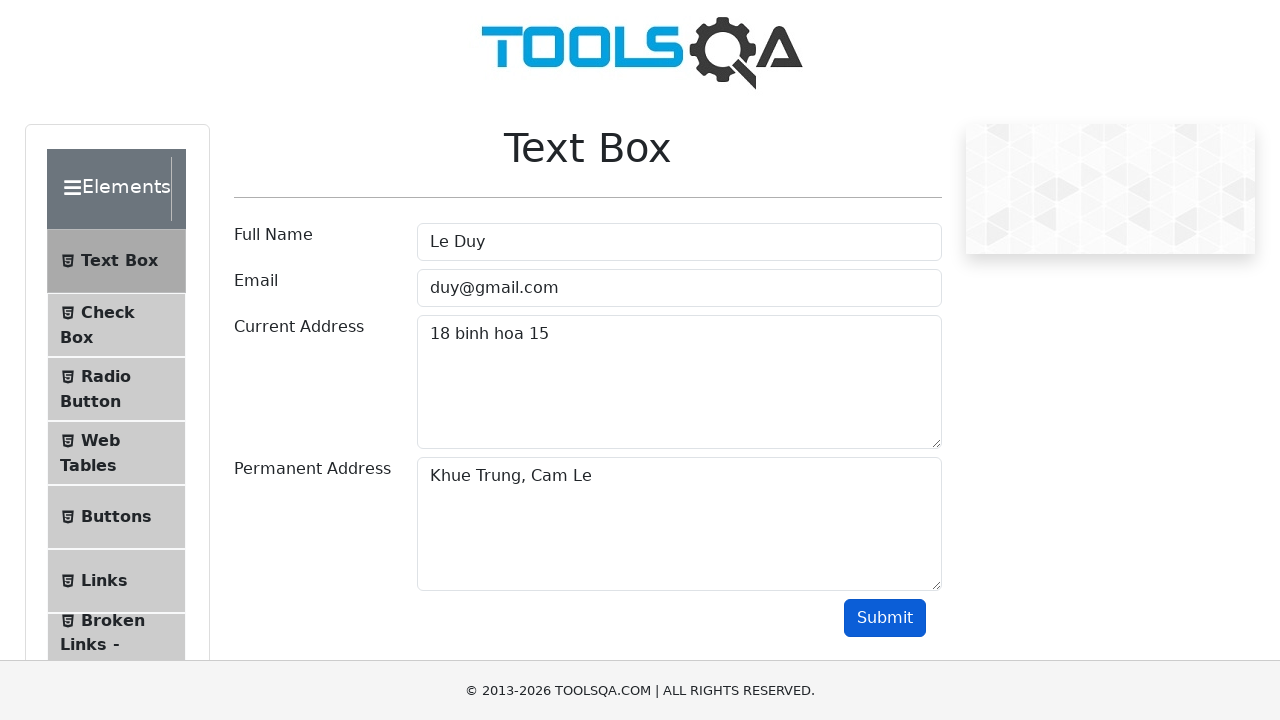